Tests clicking the Get Started link on Playwright.dev and verifies navigation to the docs intro page

Starting URL: https://playwright.dev/

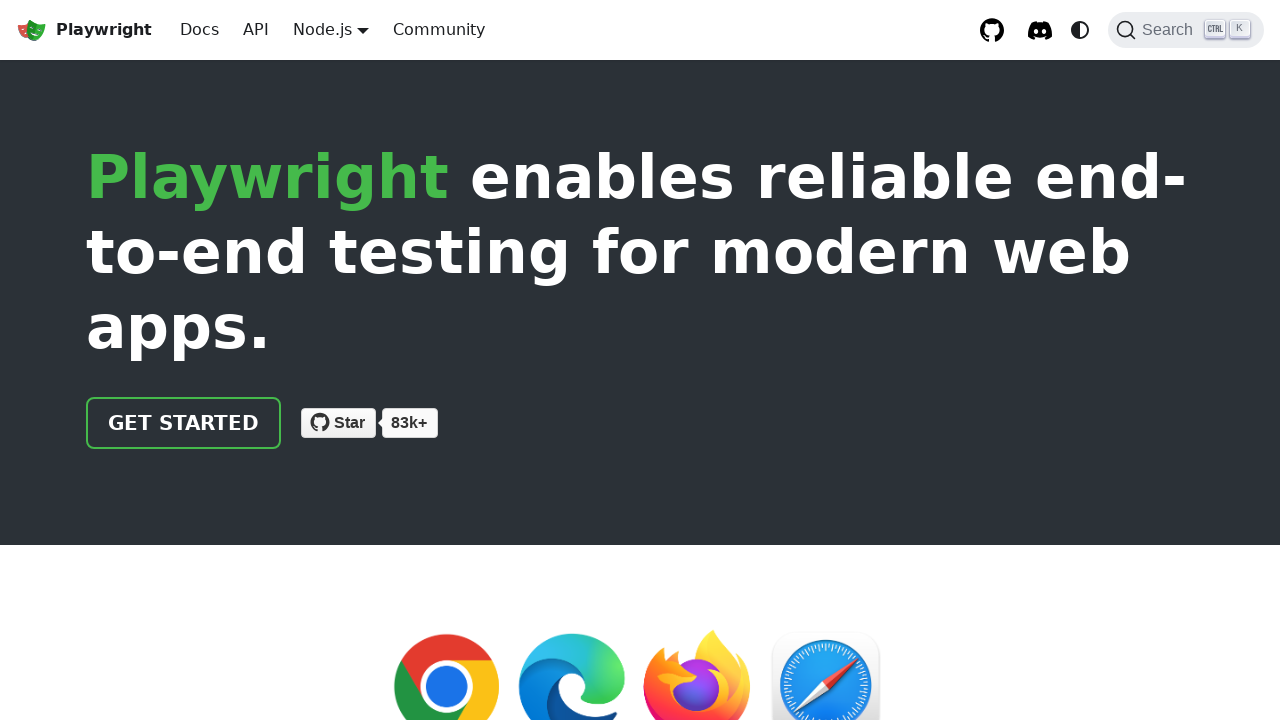

Verified Get Started link is visible on Playwright.dev homepage
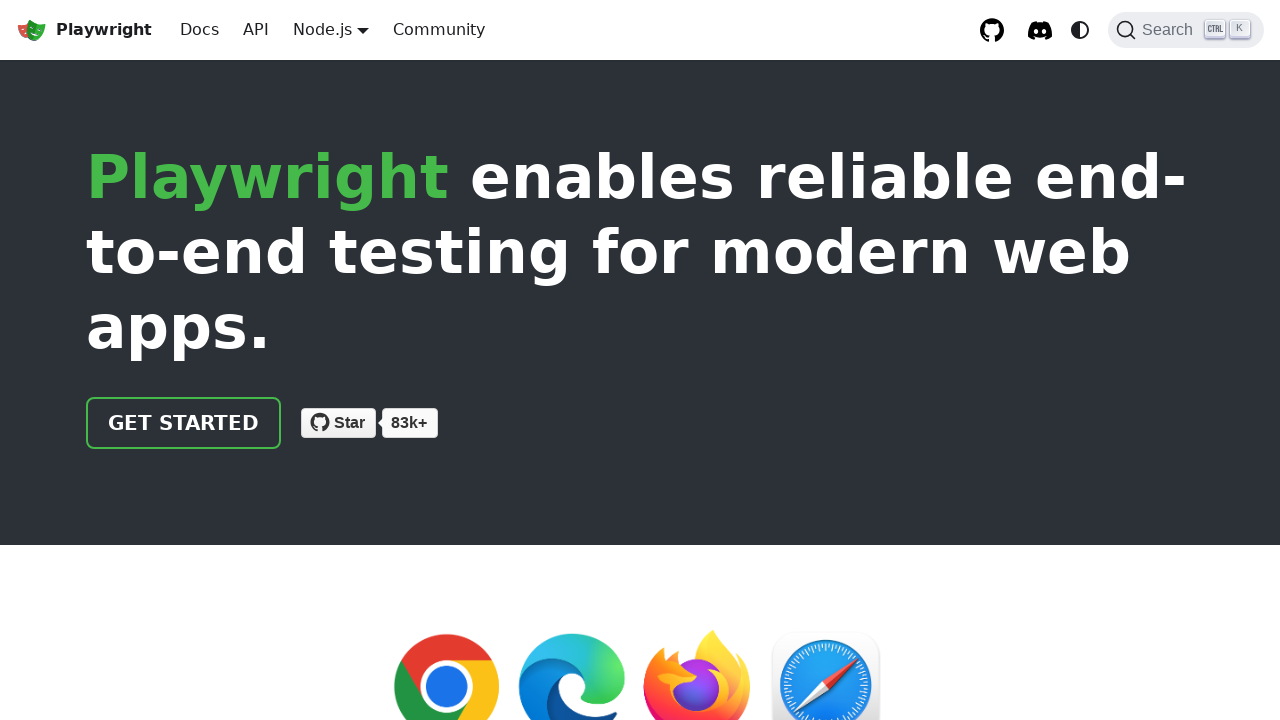

Clicked the Get Started link at (184, 423) on internal:role=link[name="Get started"i]
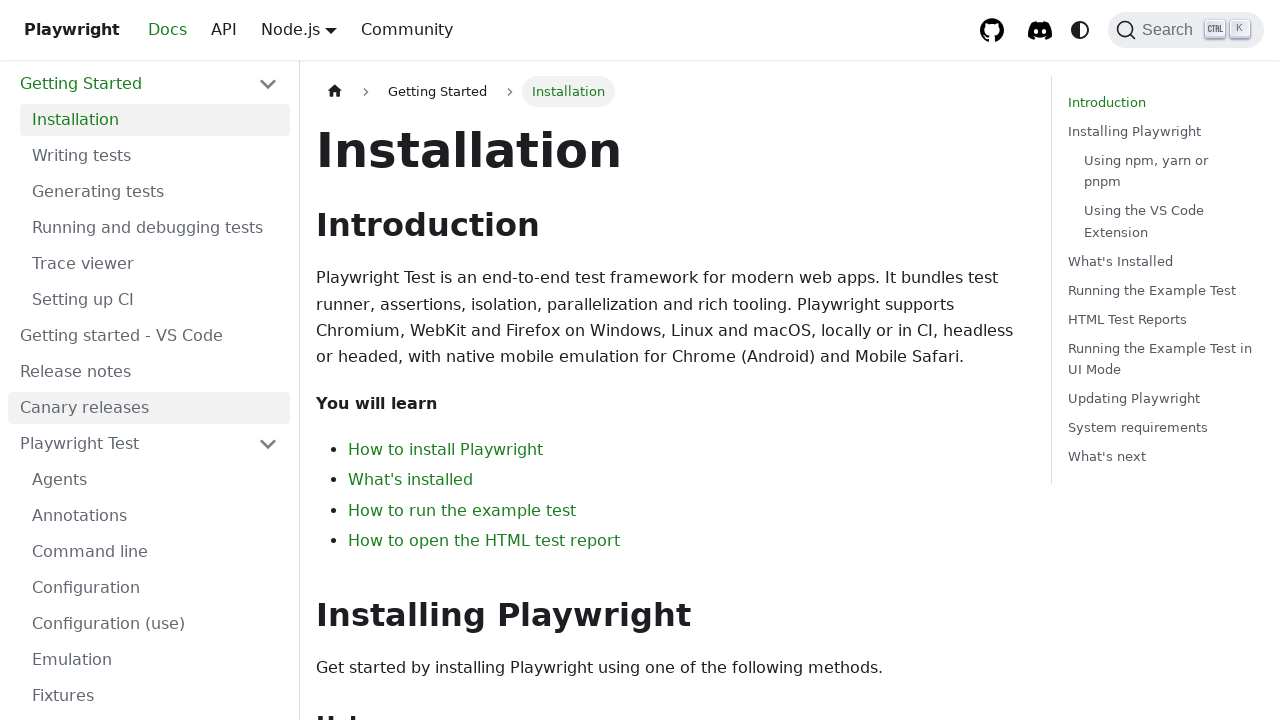

Verified navigation to docs intro page at https://playwright.dev/docs/intro
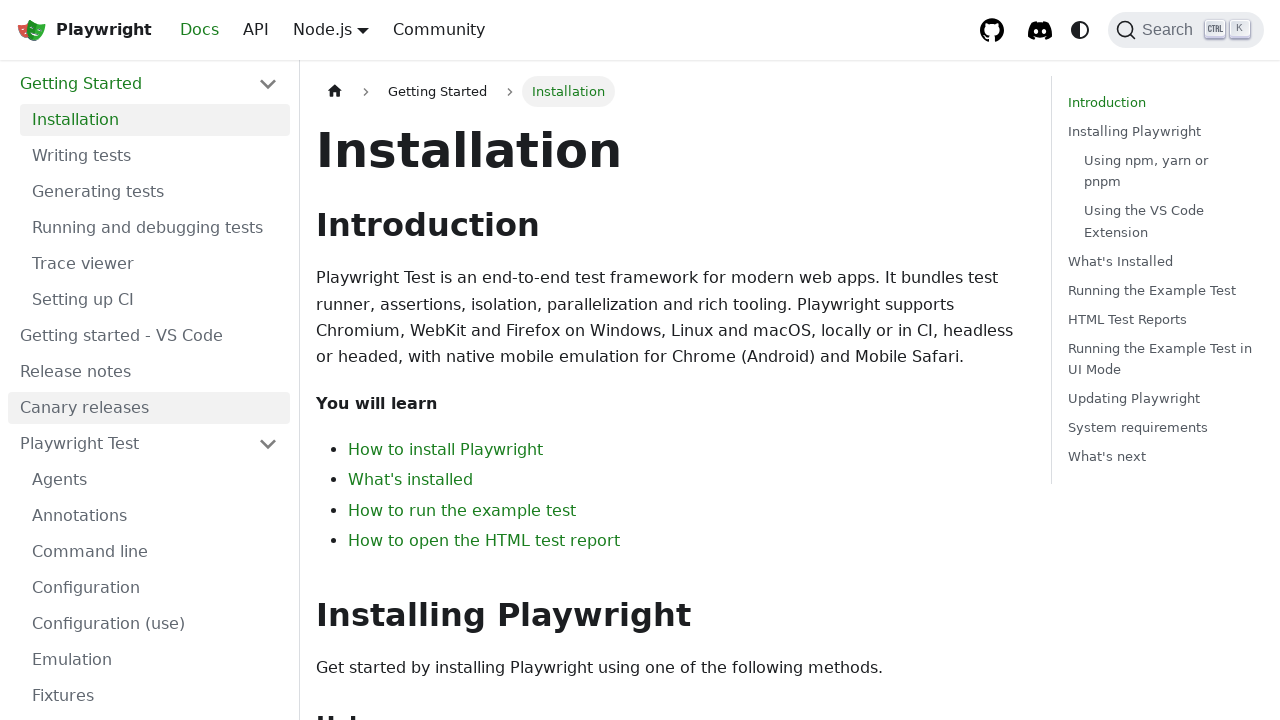

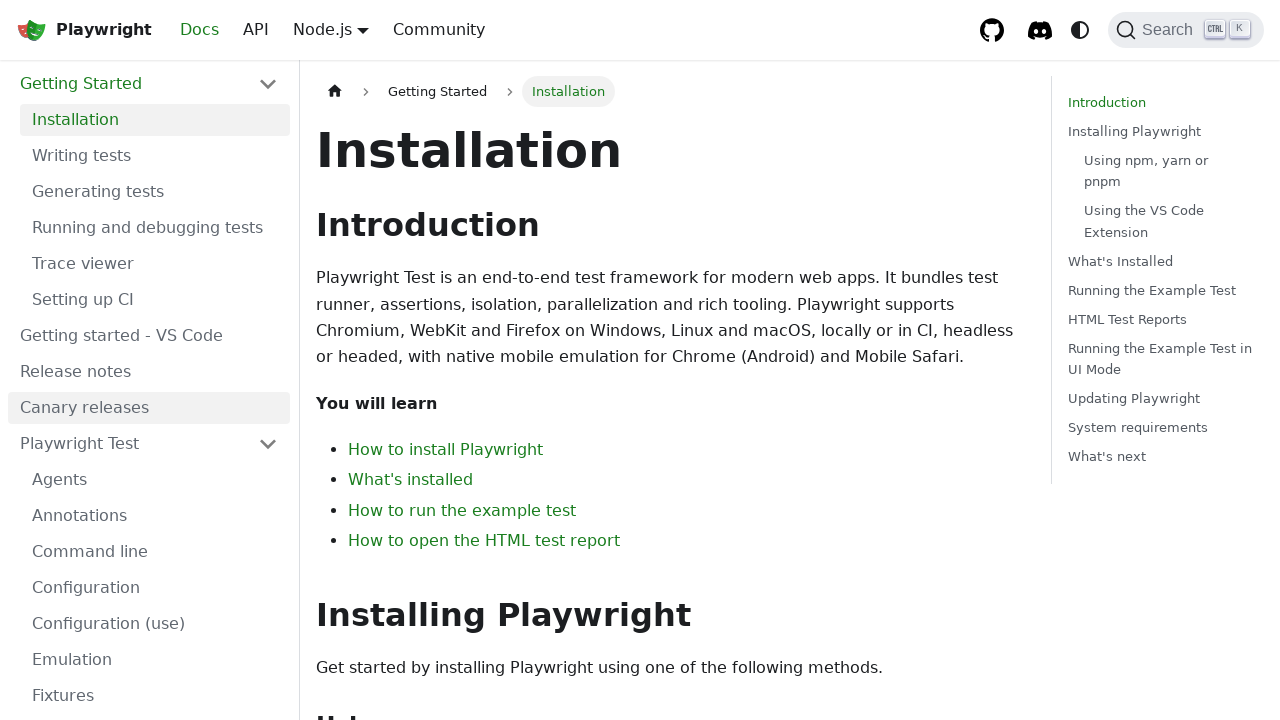